Tests radio button functionality by verifying the Male radio button is displayed and enabled, then clicking it to select it

Starting URL: https://syntaxprojects.com/basic-radiobutton-demo.php

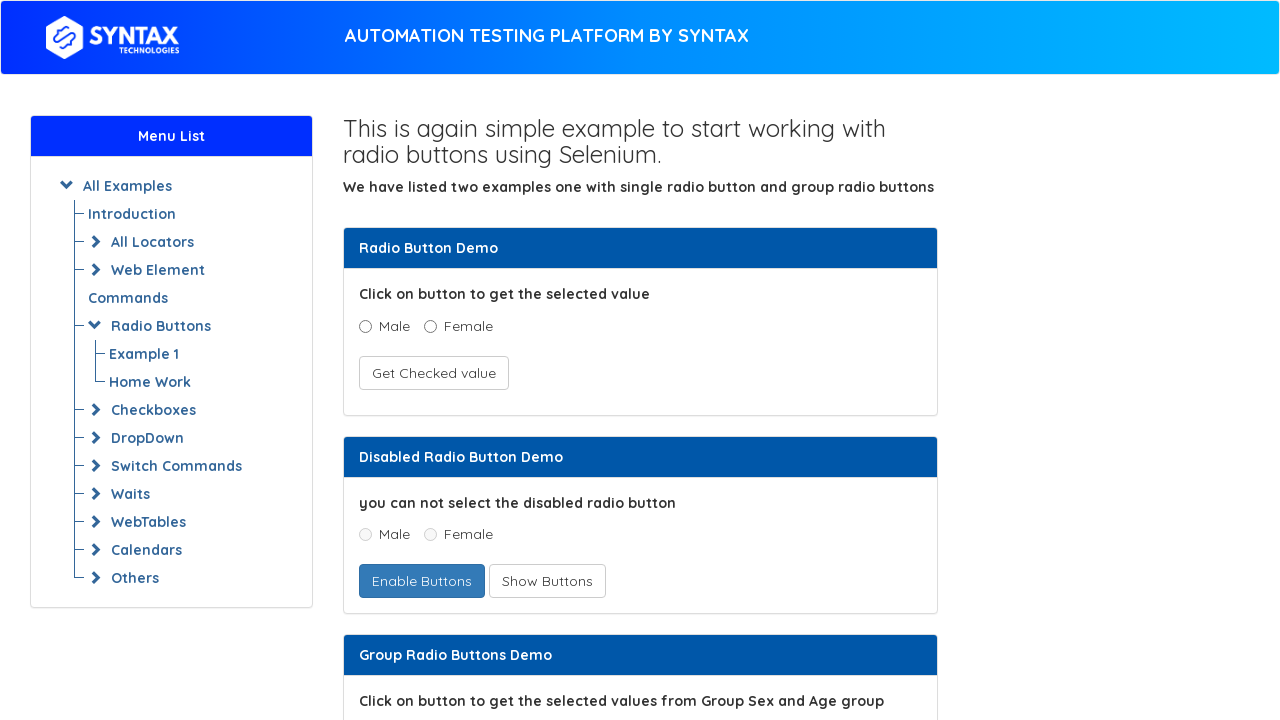

Located the Male radio button element
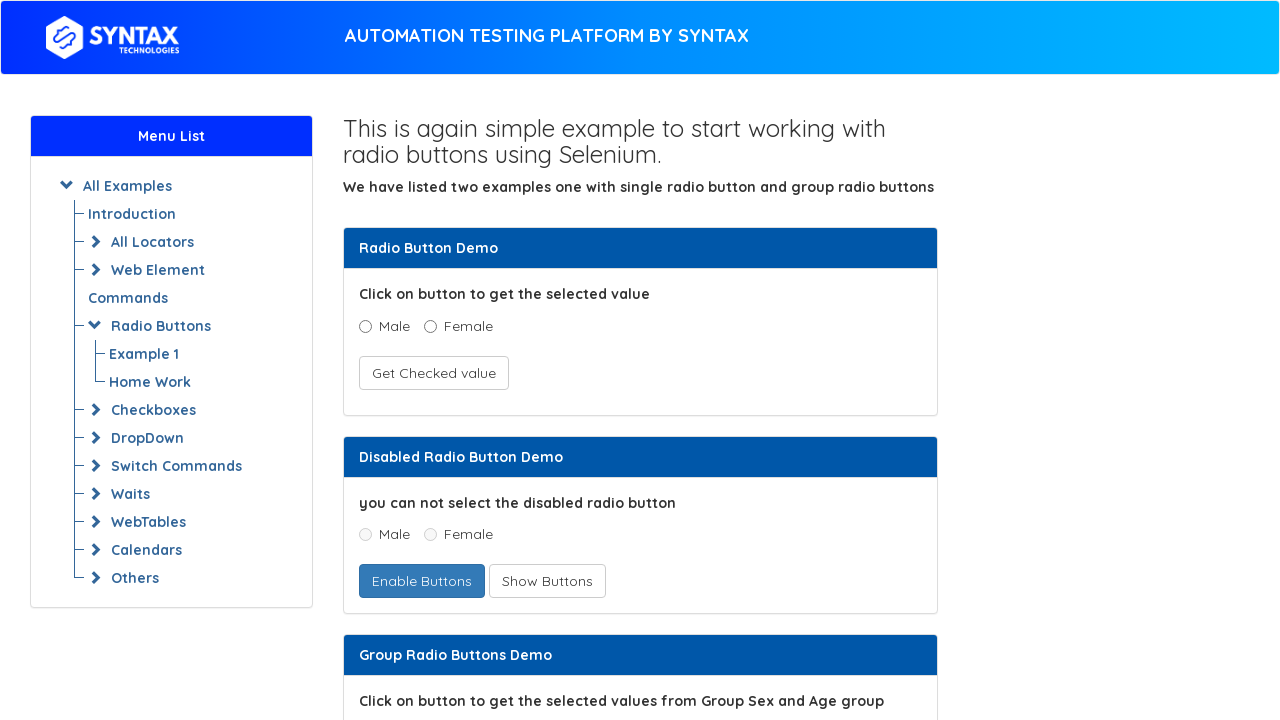

Male radio button is now visible
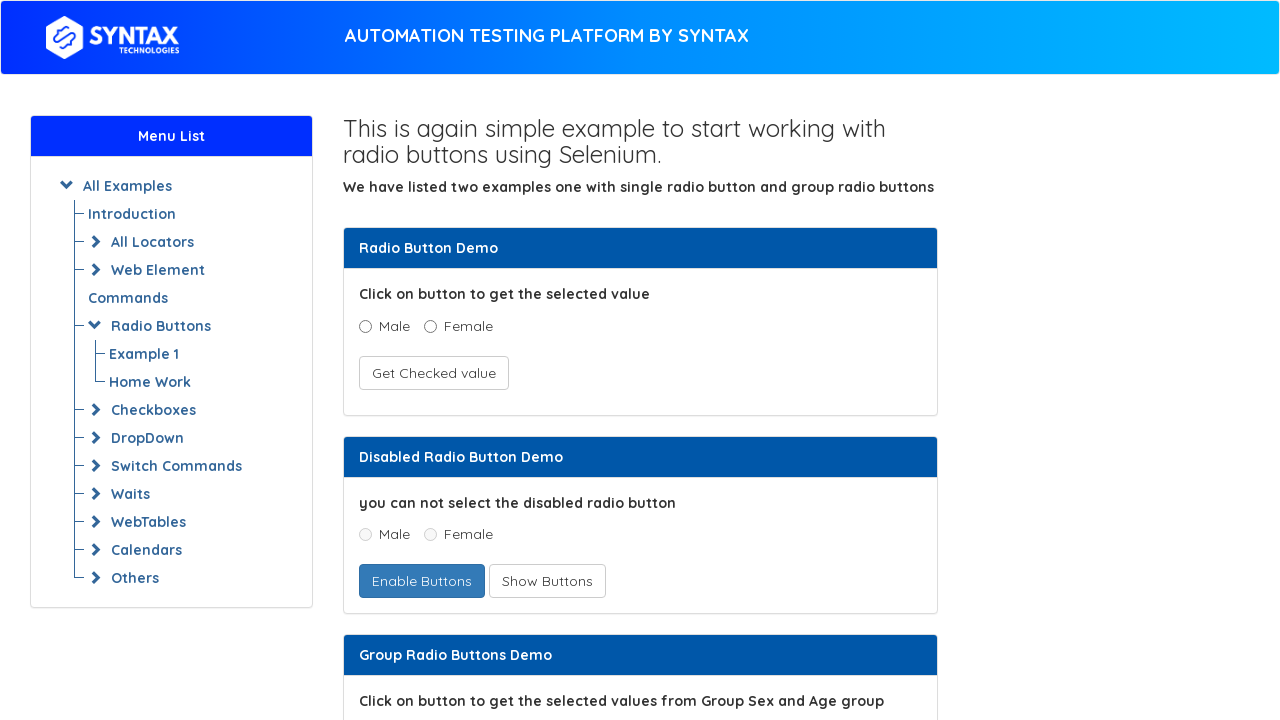

Male radio button was not selected, clicked to select it at (365, 326) on xpath=//input[@name='optradio' and @value='Male']
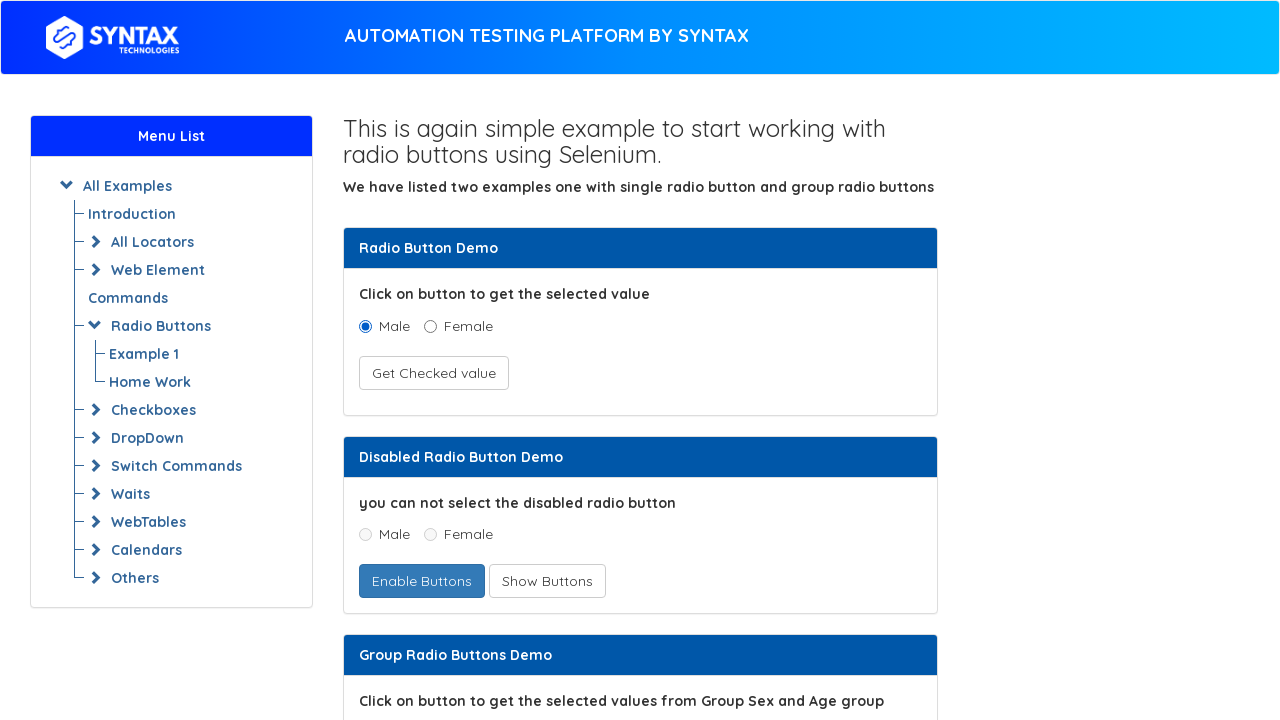

Verified Male radio button is attached to the DOM and selected
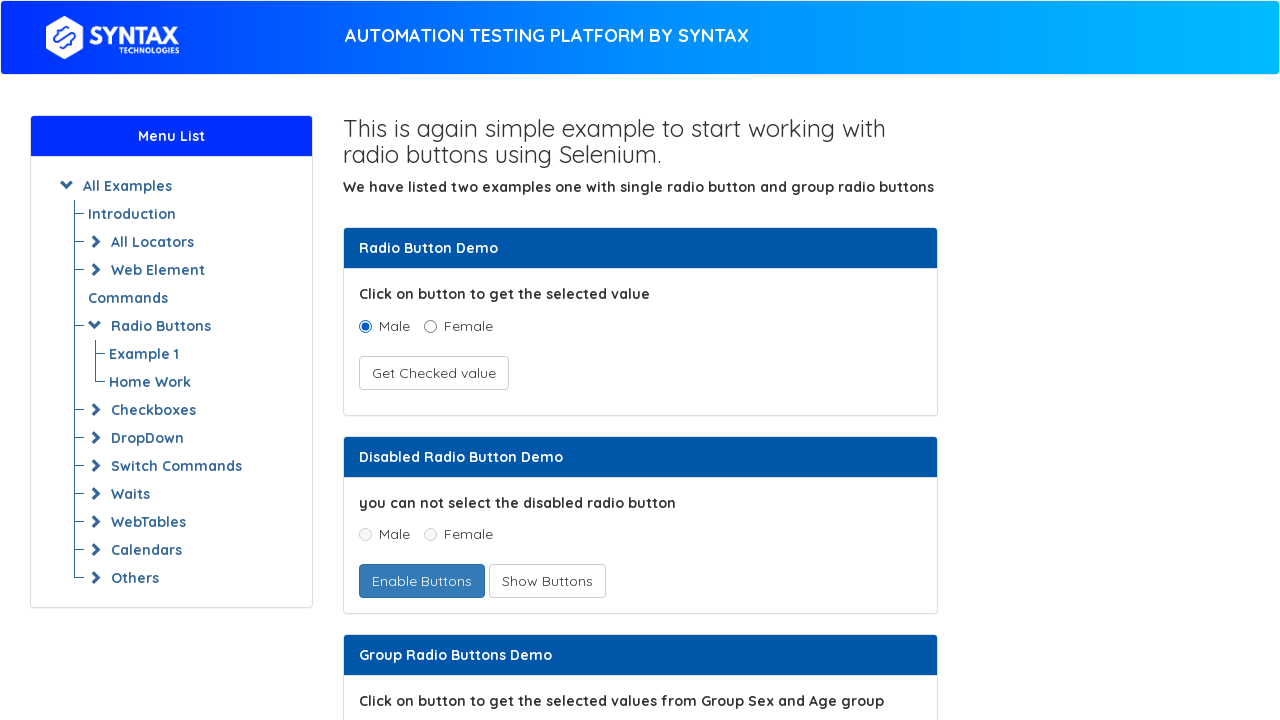

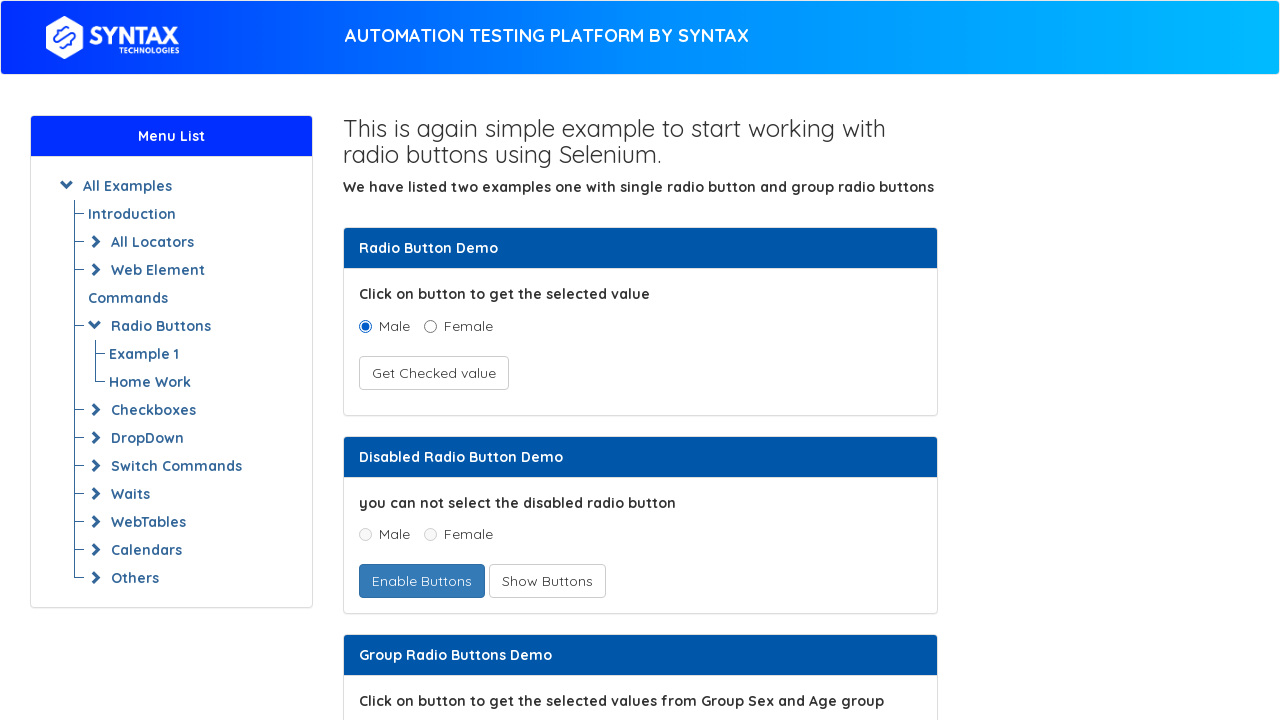